Tests status code page navigation by clicking on the 404 link, then clicking the 'here' link to return to the original page

Starting URL: http://the-internet.herokuapp.com/status_codes

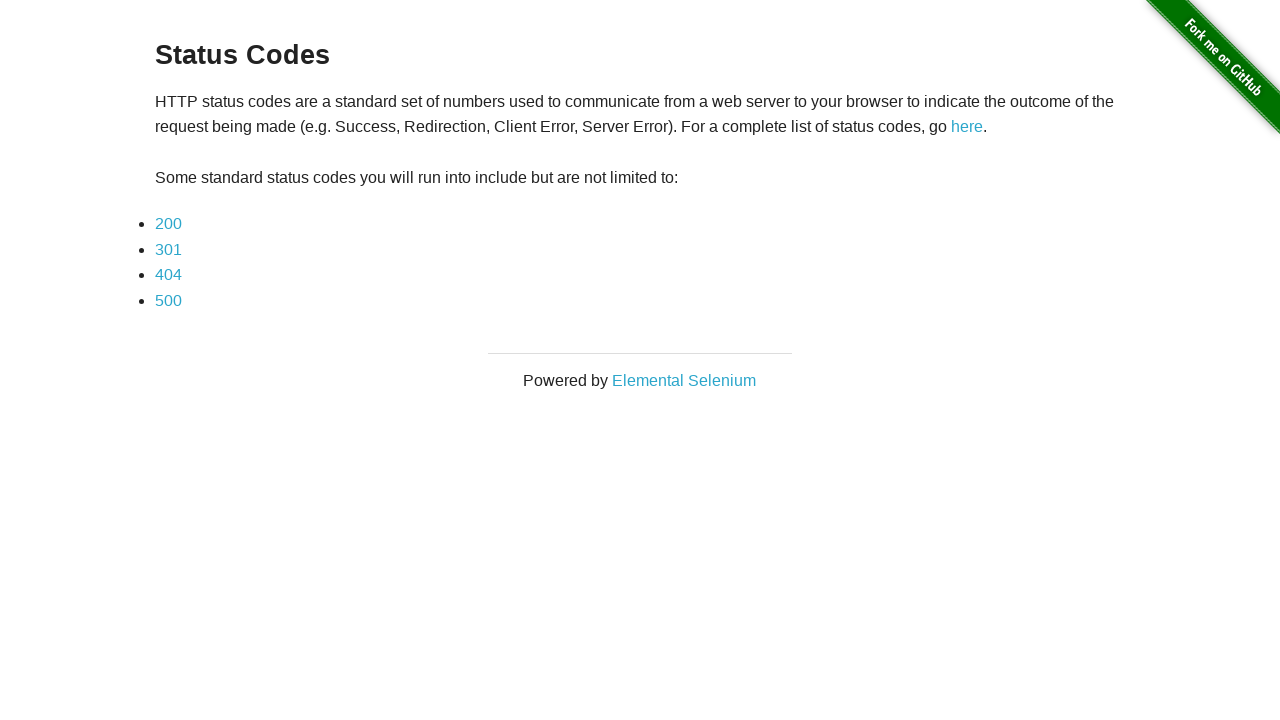

Clicked on the 404 status code link at (168, 275) on a:has-text('404')
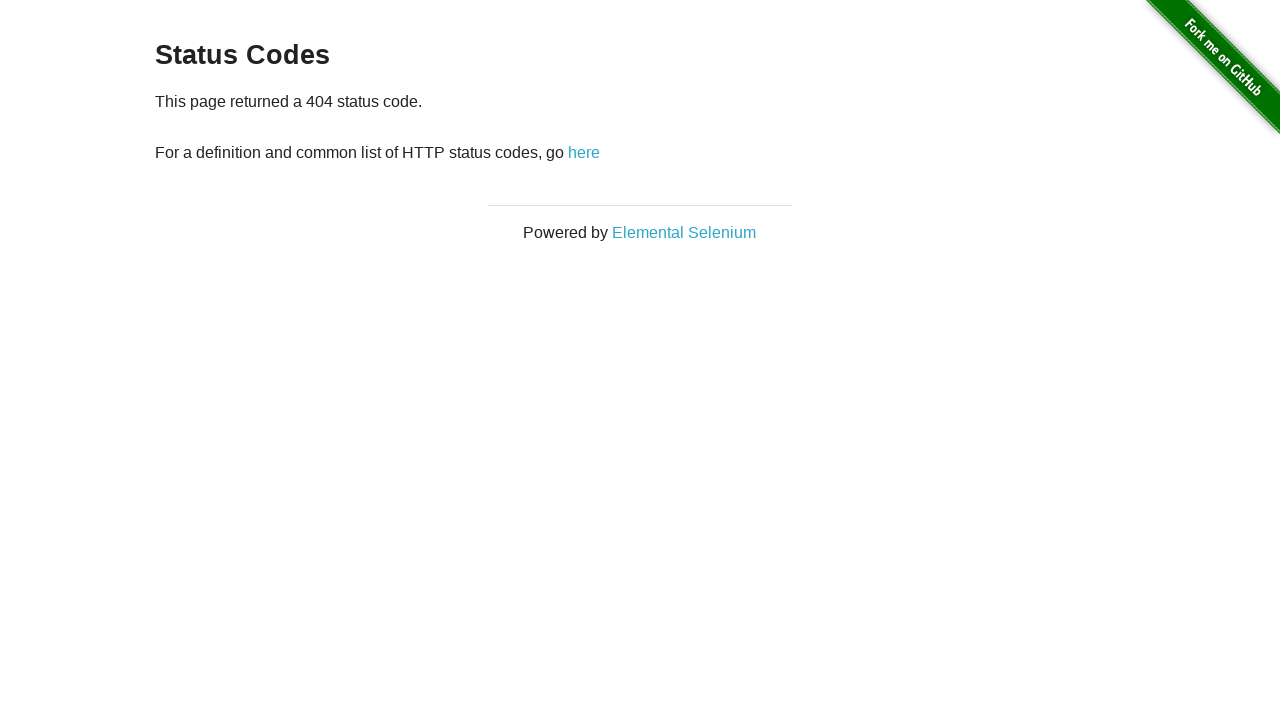

Navigation to 404 page completed
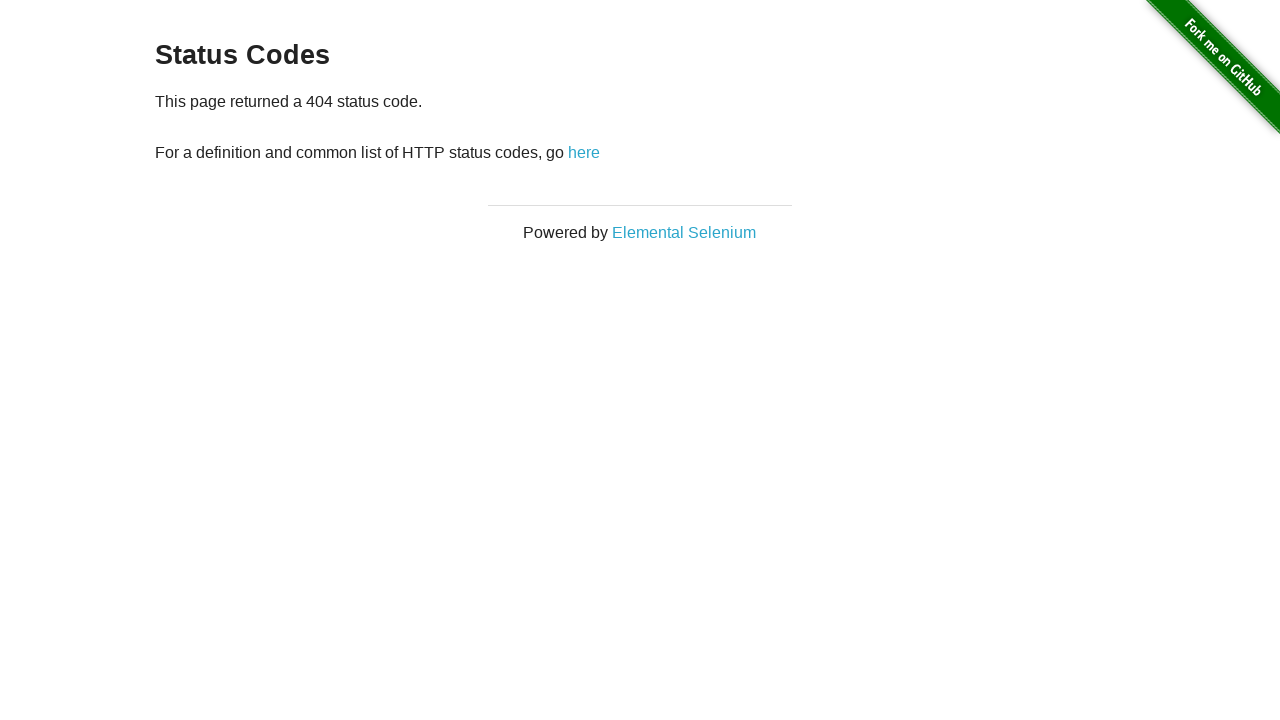

Clicked on the 'here' link to return to original page at (584, 152) on a:has-text('here')
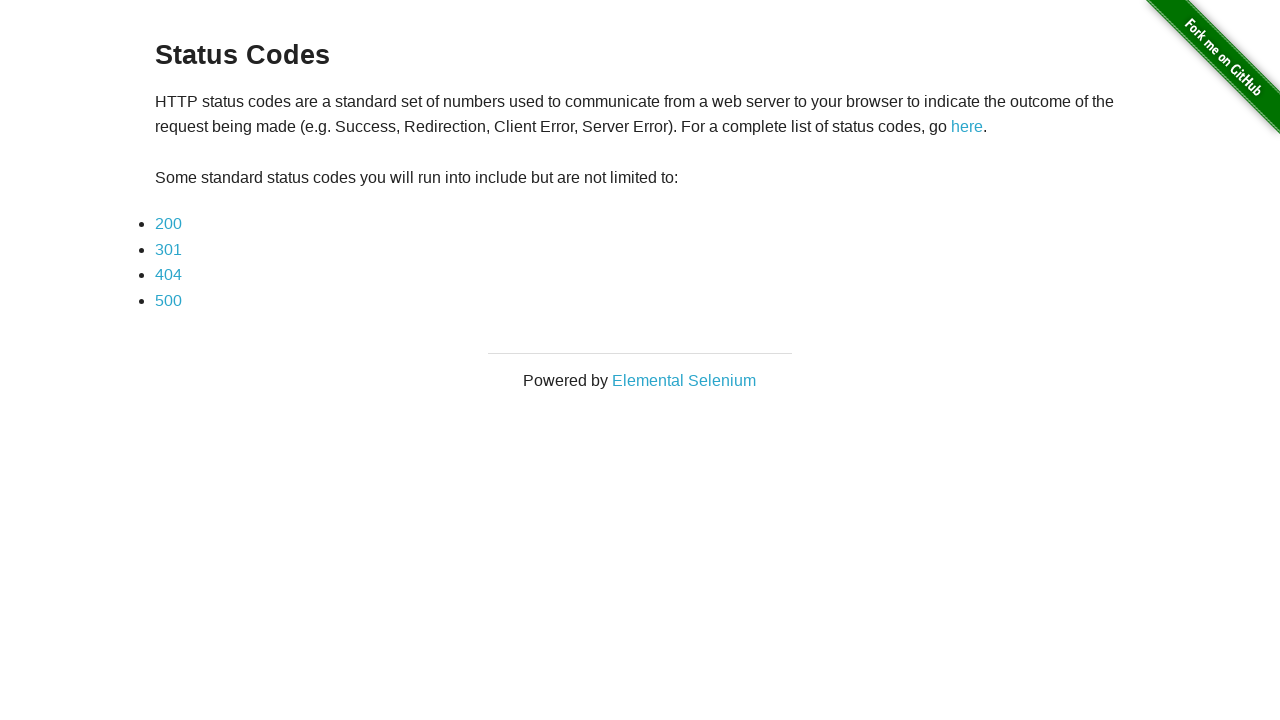

Navigation back to status codes page completed
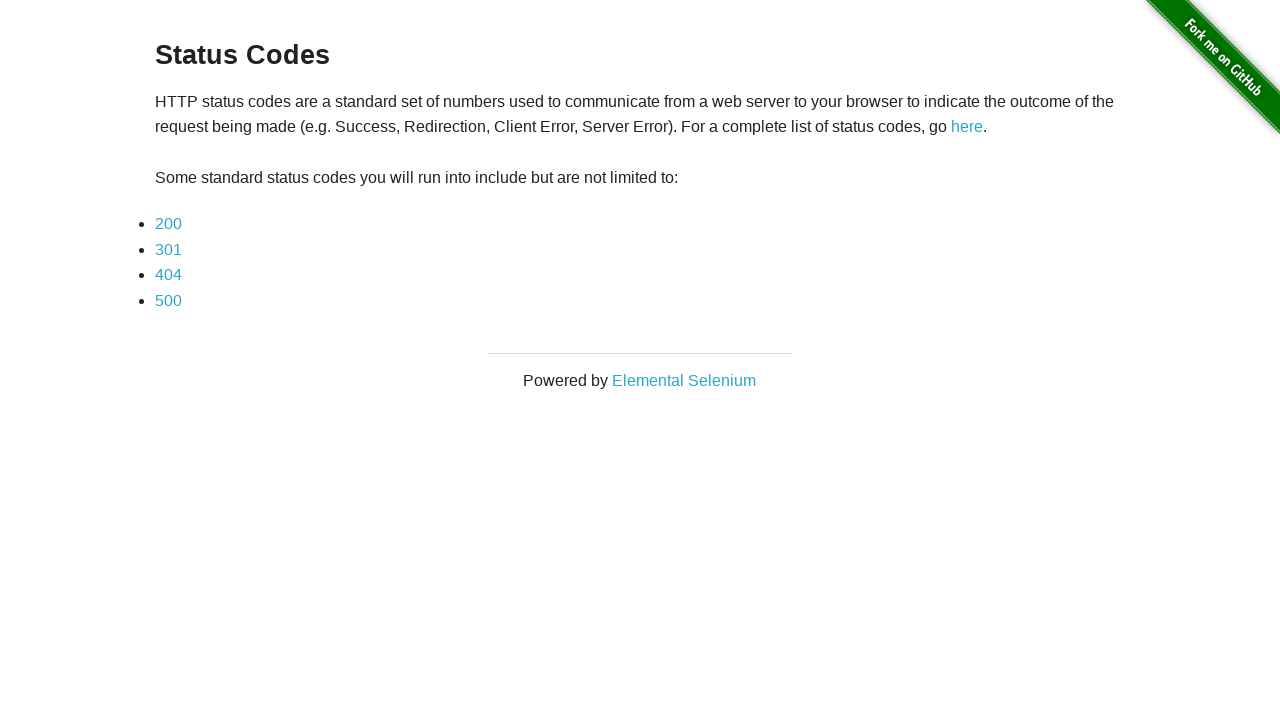

Verified successful return to original URL: http://the-internet.herokuapp.com/status_codes
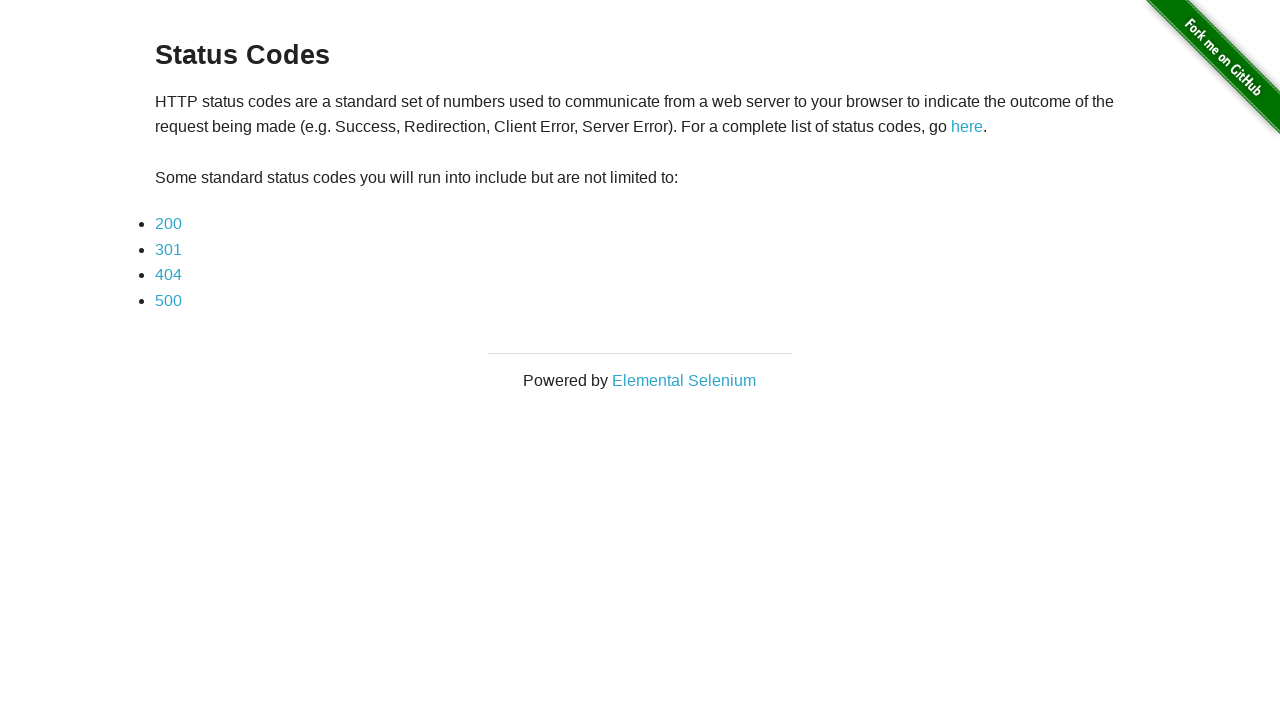

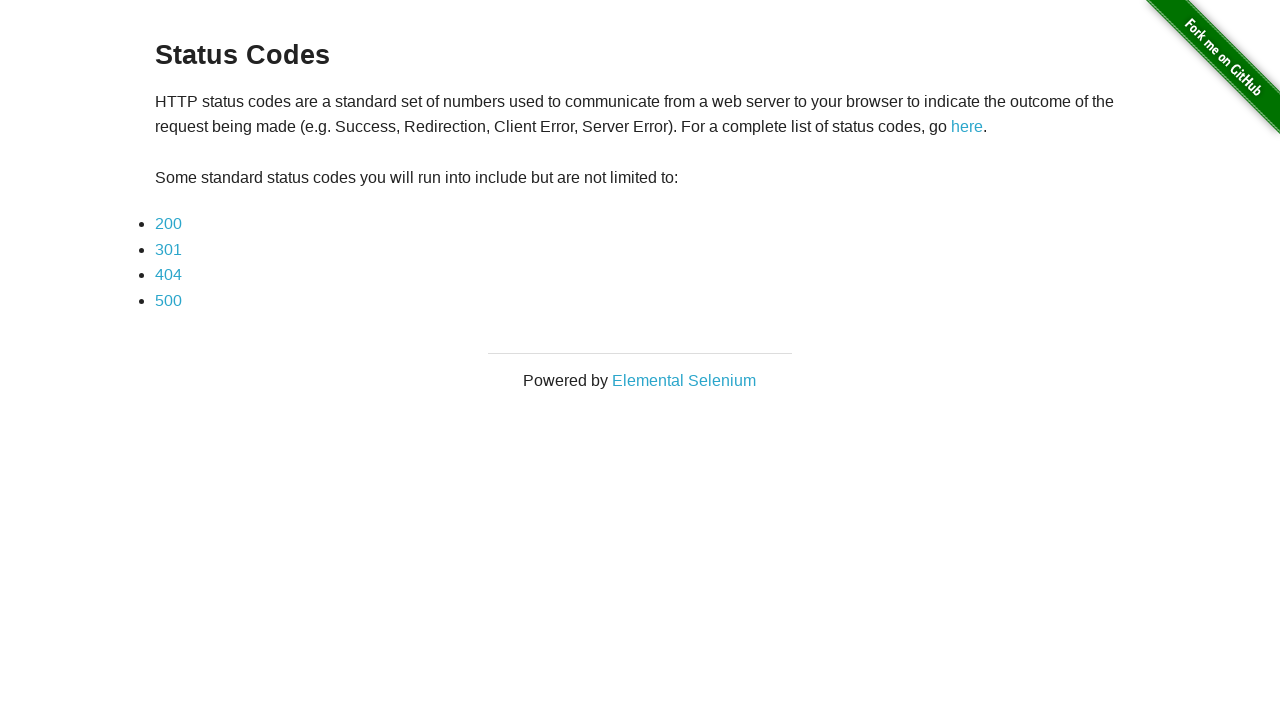